Tests product view functionality by navigating to bestsellers tab, clicking on a specific product (ДИВВИНА coffee table), and verifying the product SKU matches expected value

Starting URL: https://test-shop.qa.studio/

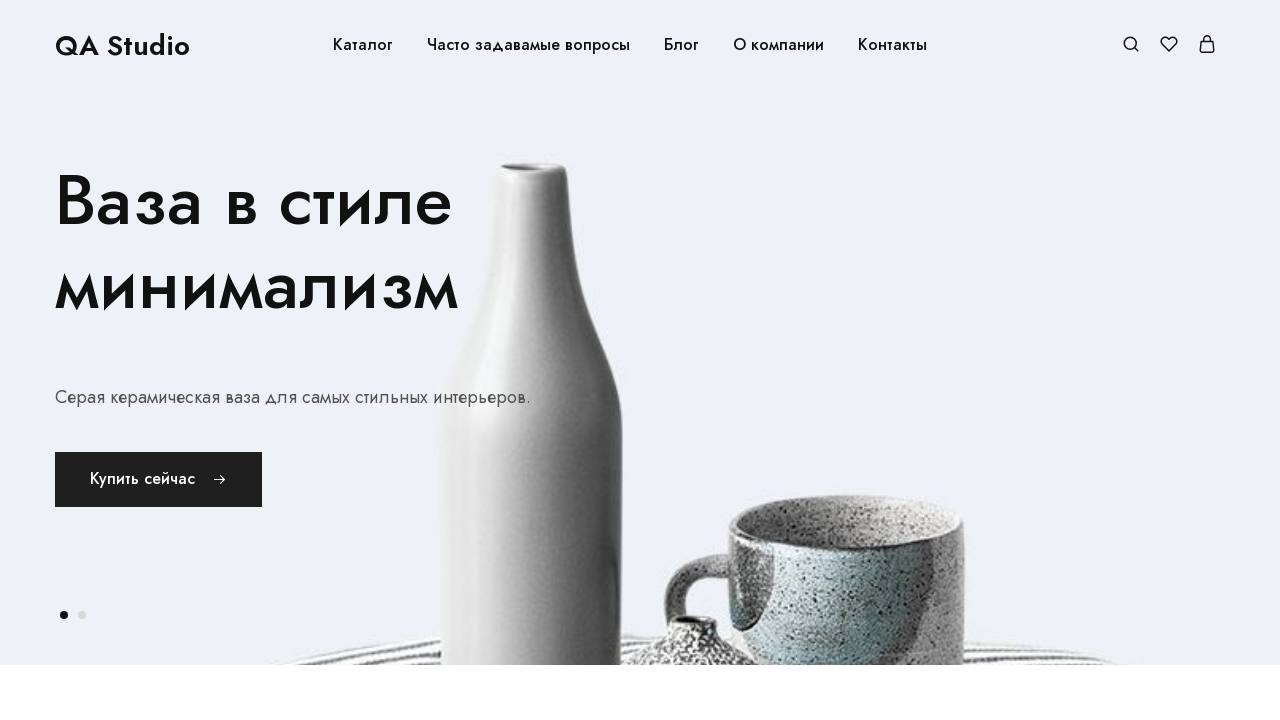

Clicked on Bestsellers tab at (150, 360) on [class*='tab-best_sellers']
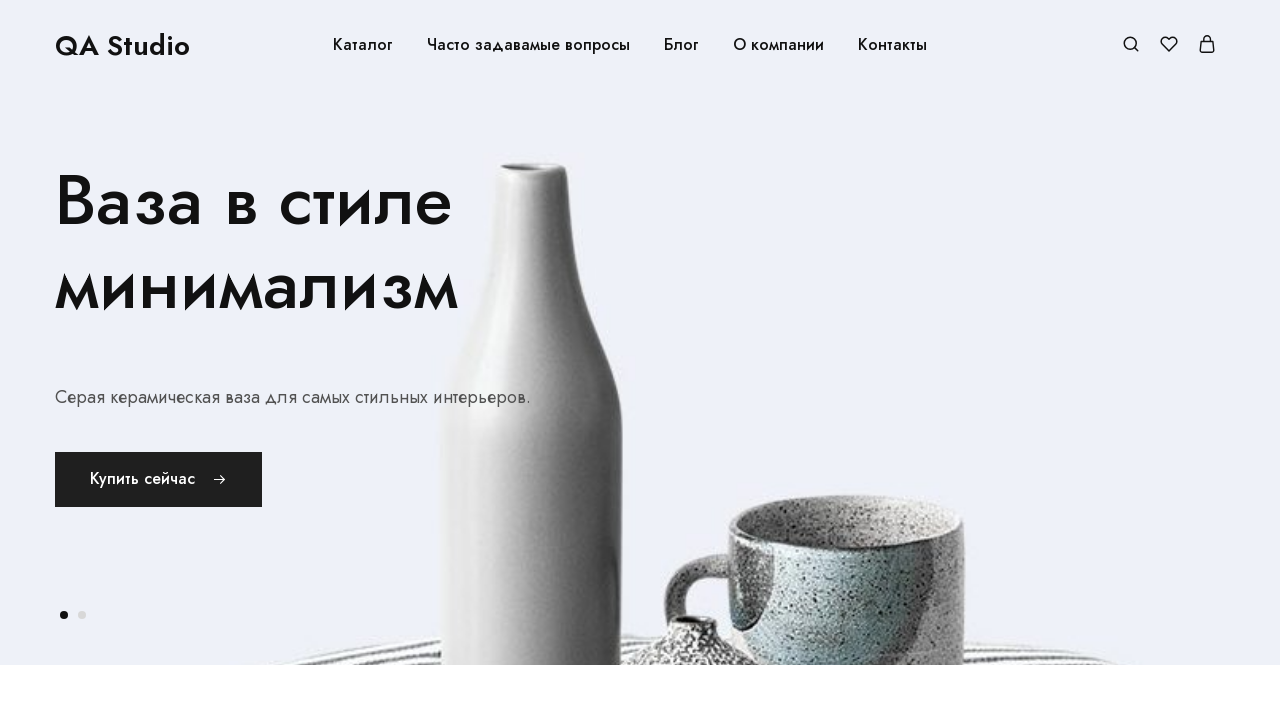

Clicked on ДИВВИНА coffee table product card at (790, 361) on [class*='post-11341']
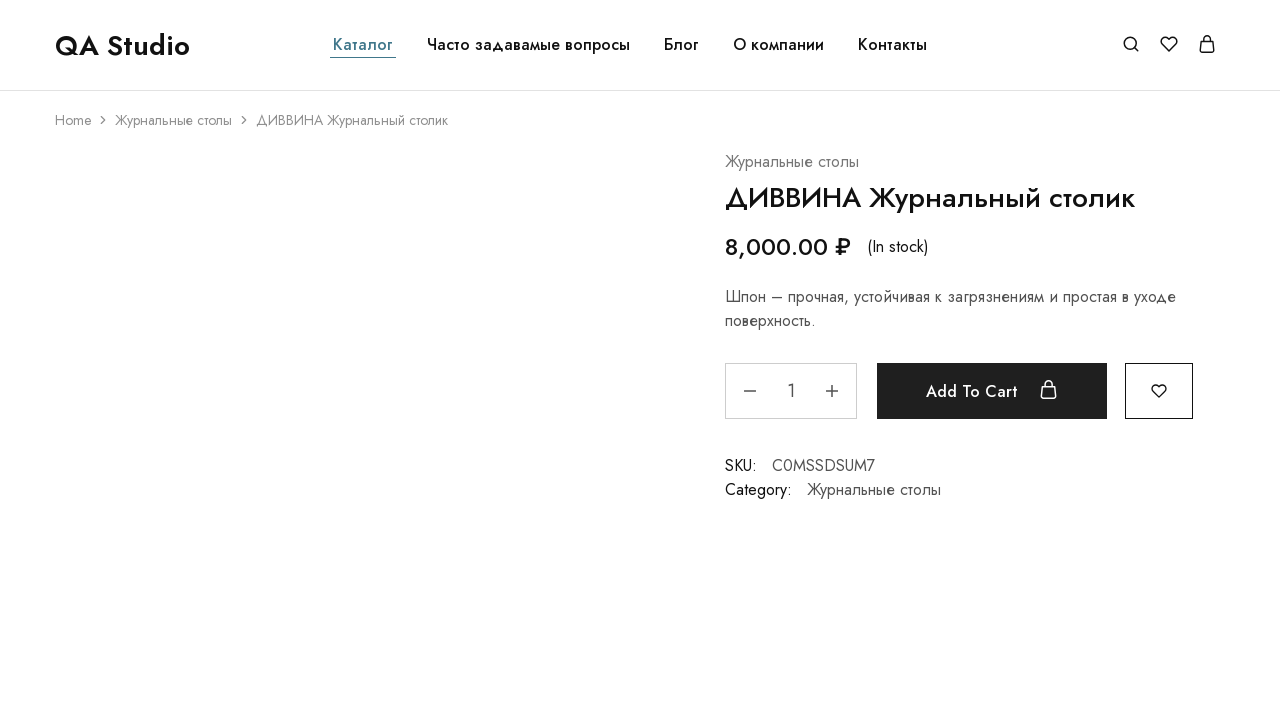

SKU element loaded
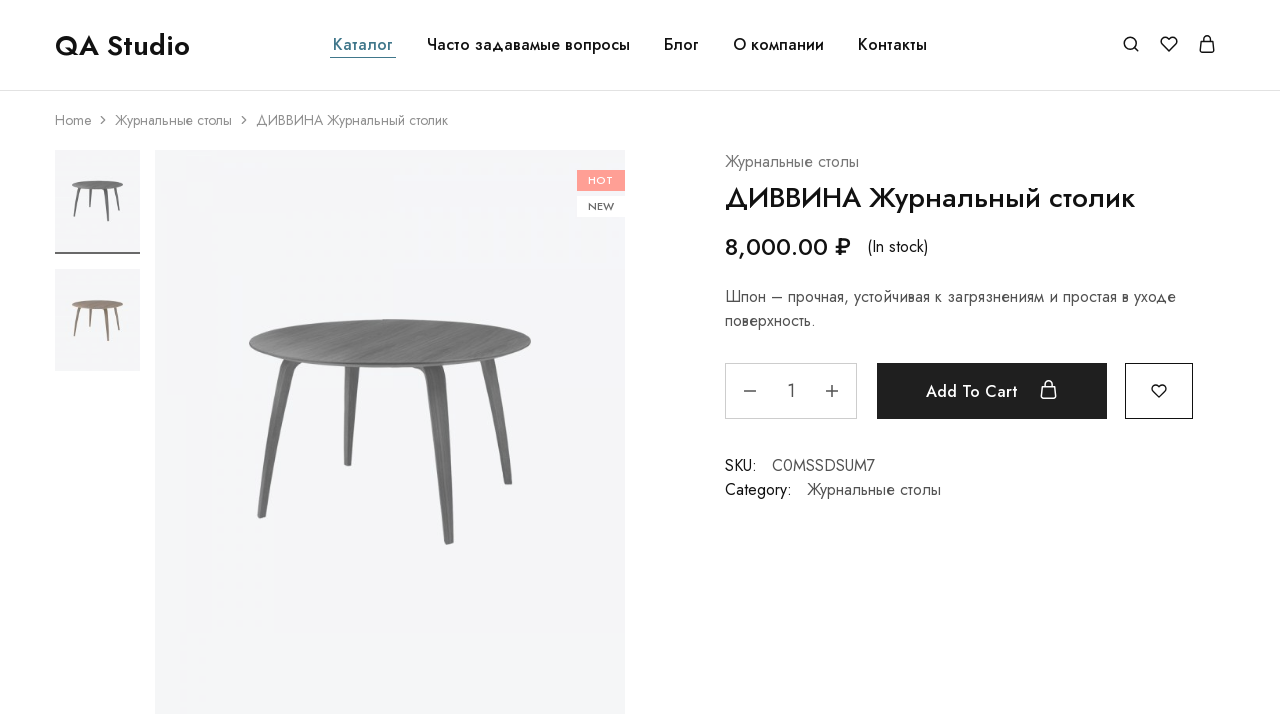

Located SKU element
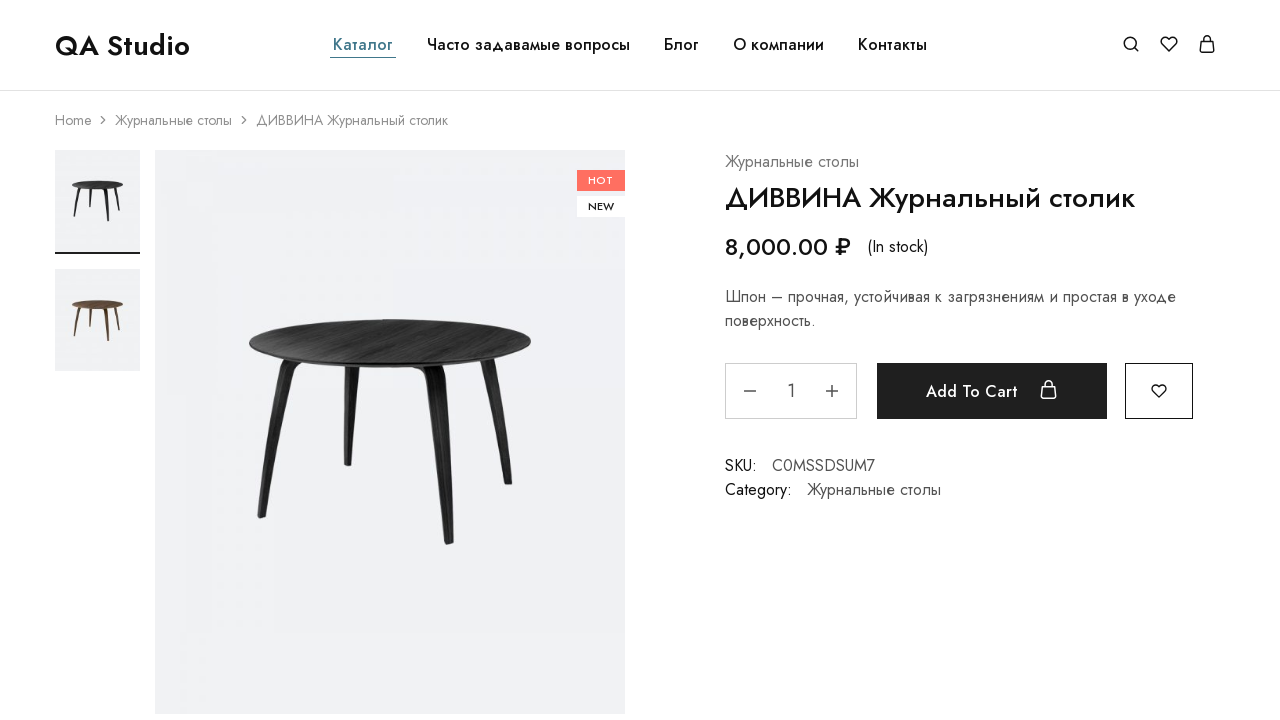

Verified product SKU matches expected value C0MSSDSUM7
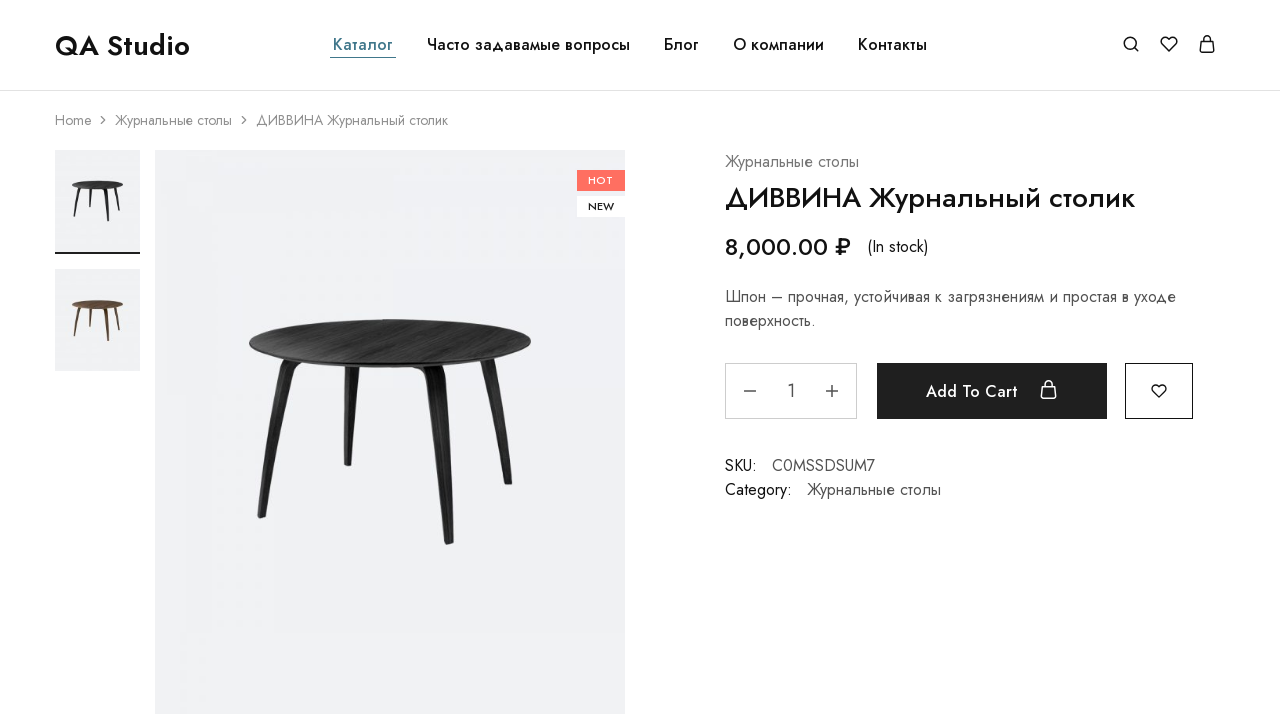

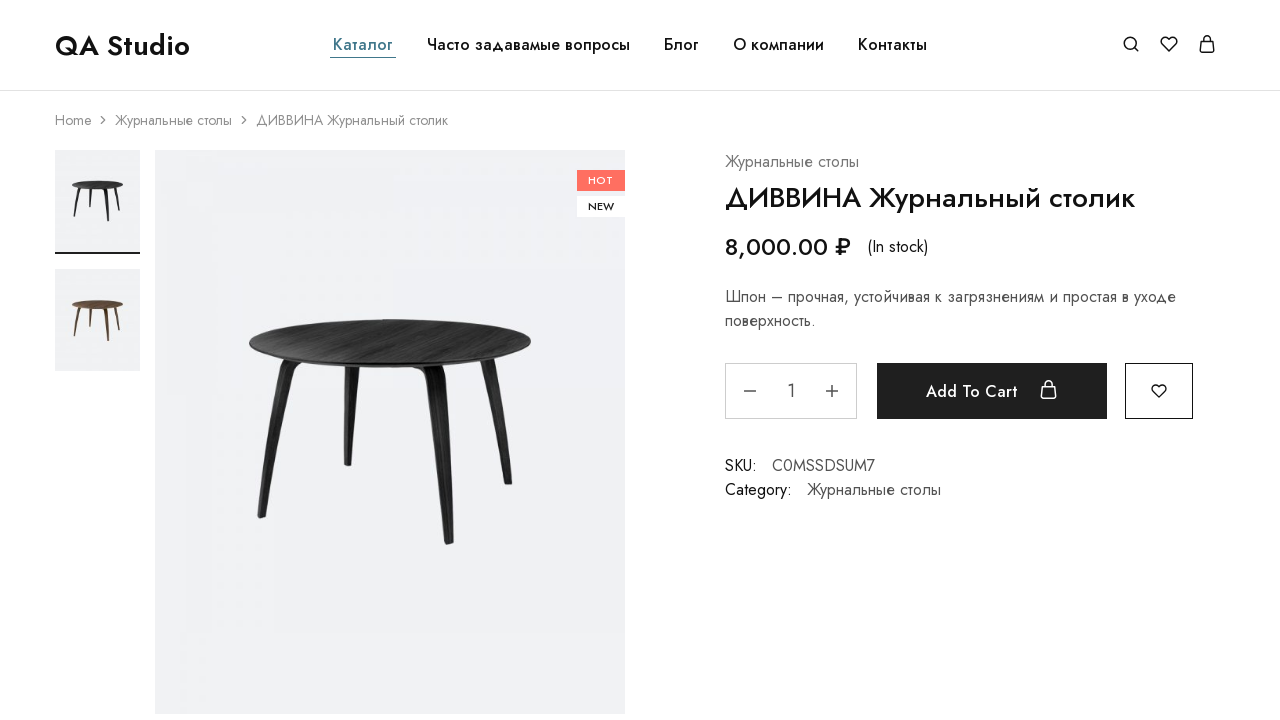